Tests e-commerce product search and add to cart functionality by searching for products, verifying results count, and adding specific items to cart

Starting URL: https://rahulshettyacademy.com/seleniumPractise/#/

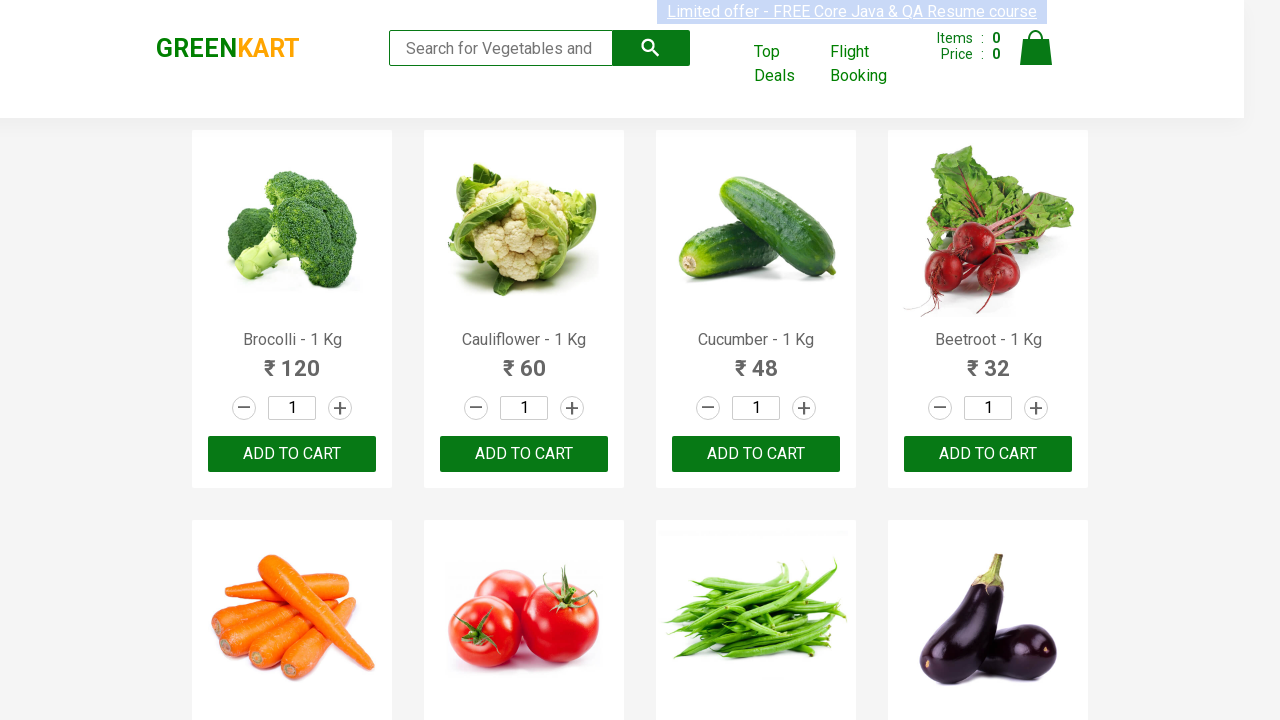

Filled search field with 'ca' to filter products on .search-keyword
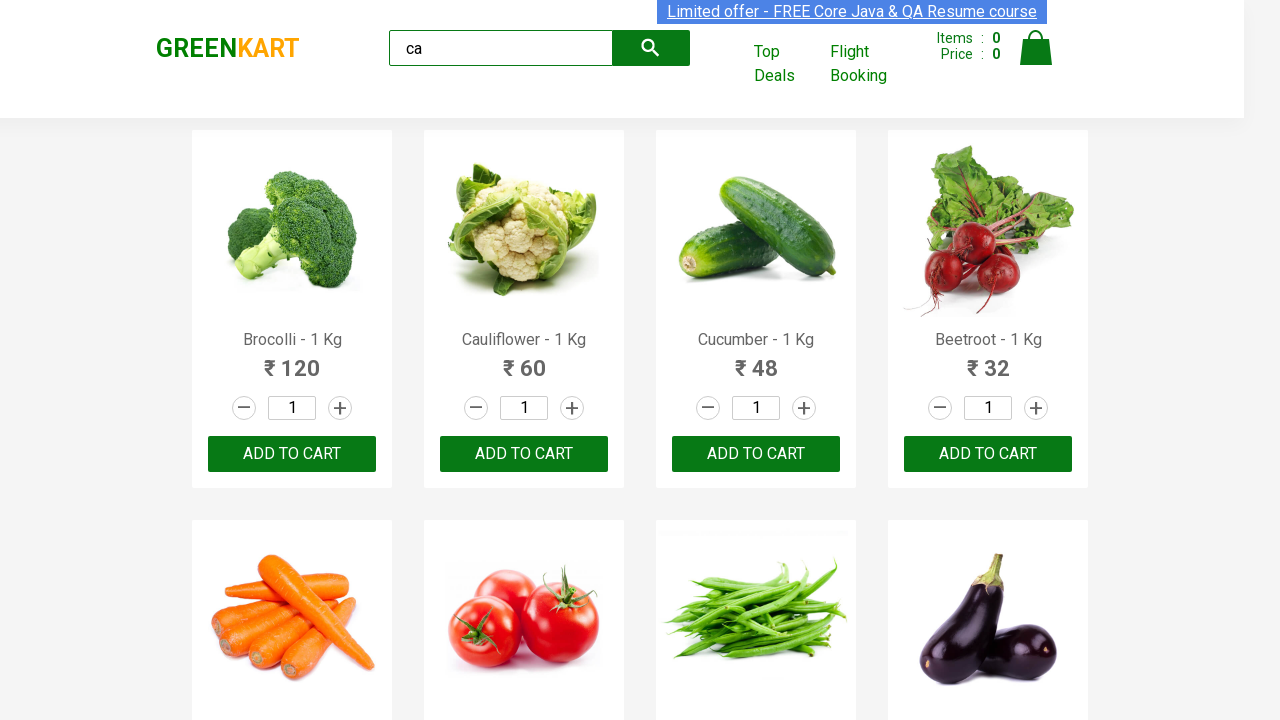

Waited 2 seconds for products to filter
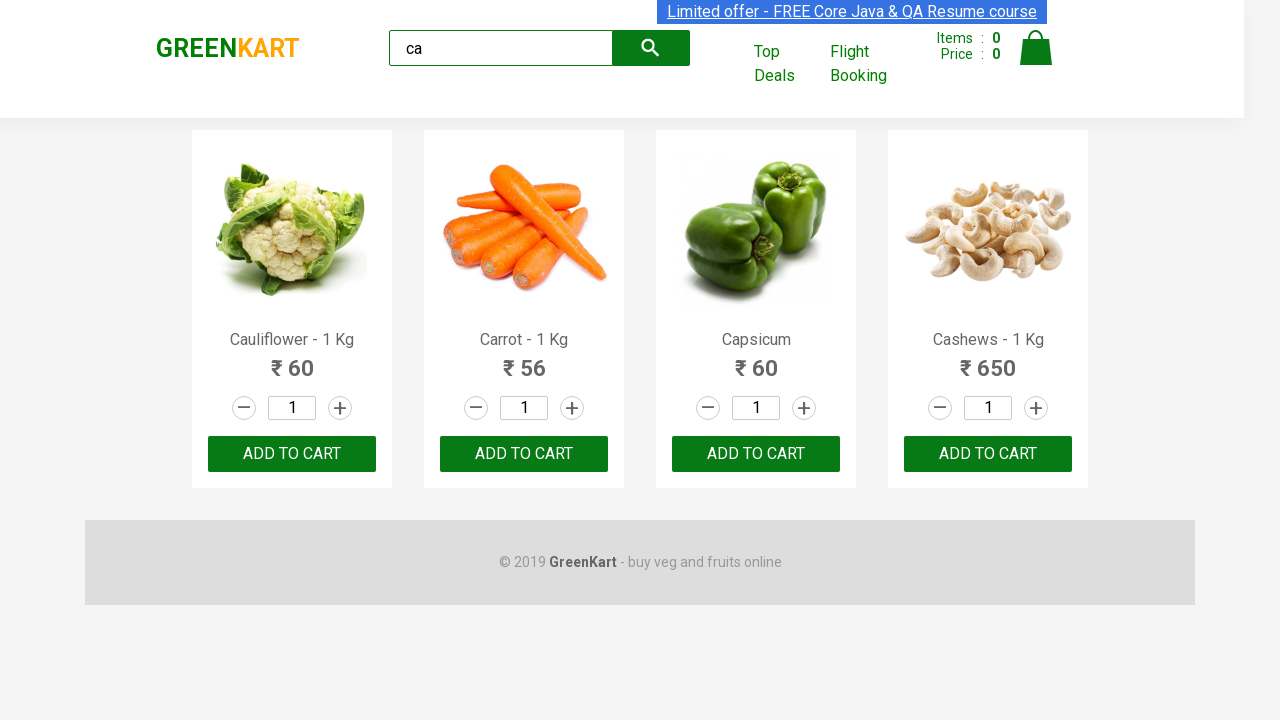

Verified that exactly 4 products are visible in search results
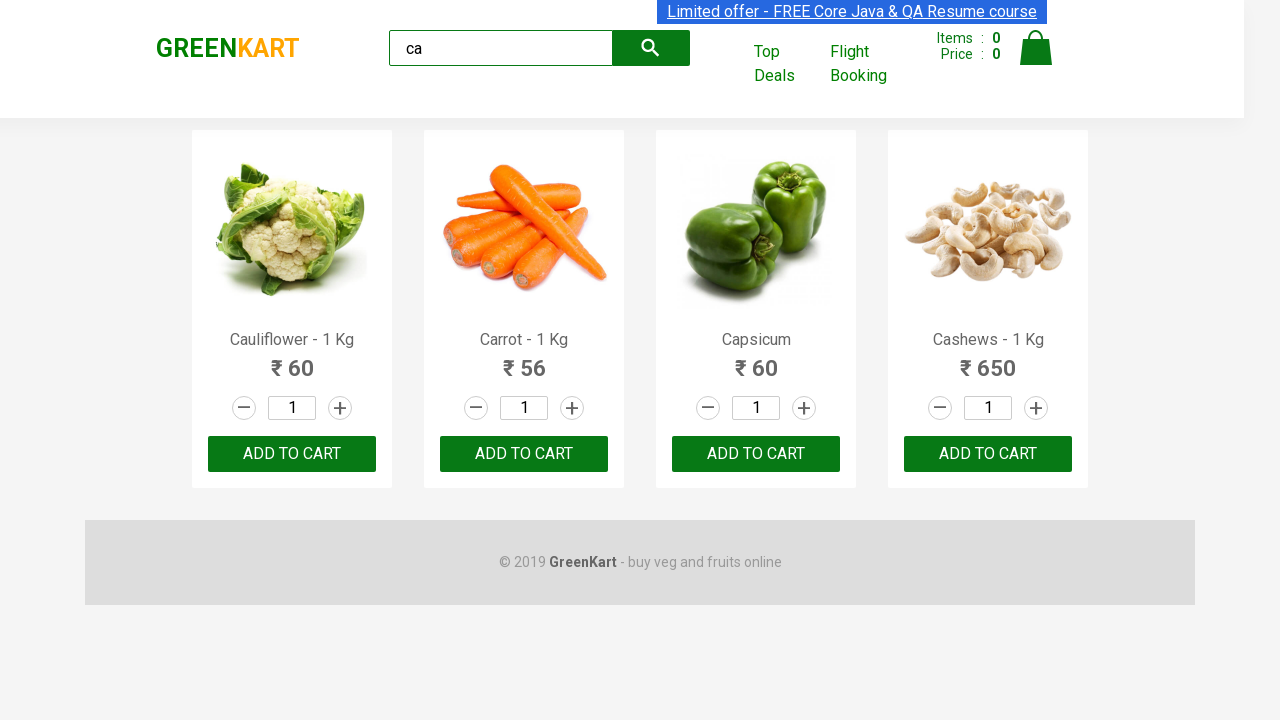

Clicked ADD TO CART button for the third product at (756, 454) on .products .product >> nth=2 >> button:has-text("ADD TO CART")
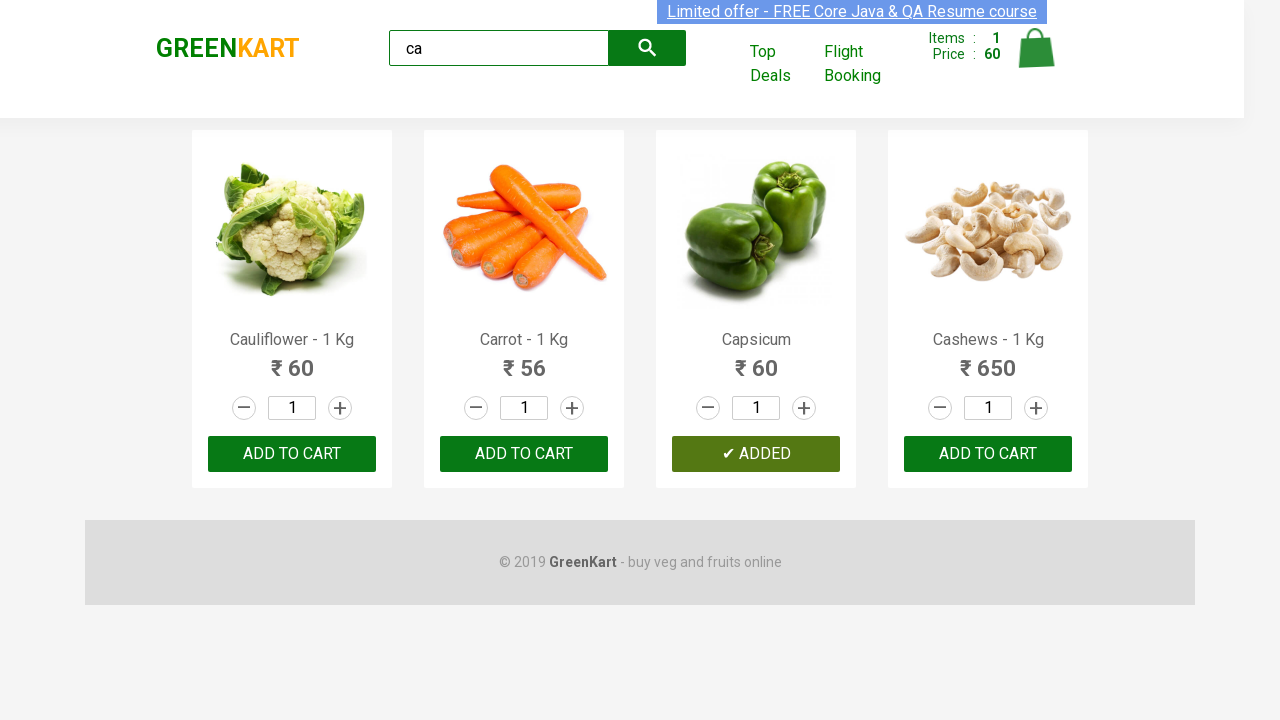

Found Cashews product and clicked ADD TO CART button at (988, 454) on .products .product >> nth=3 >> button
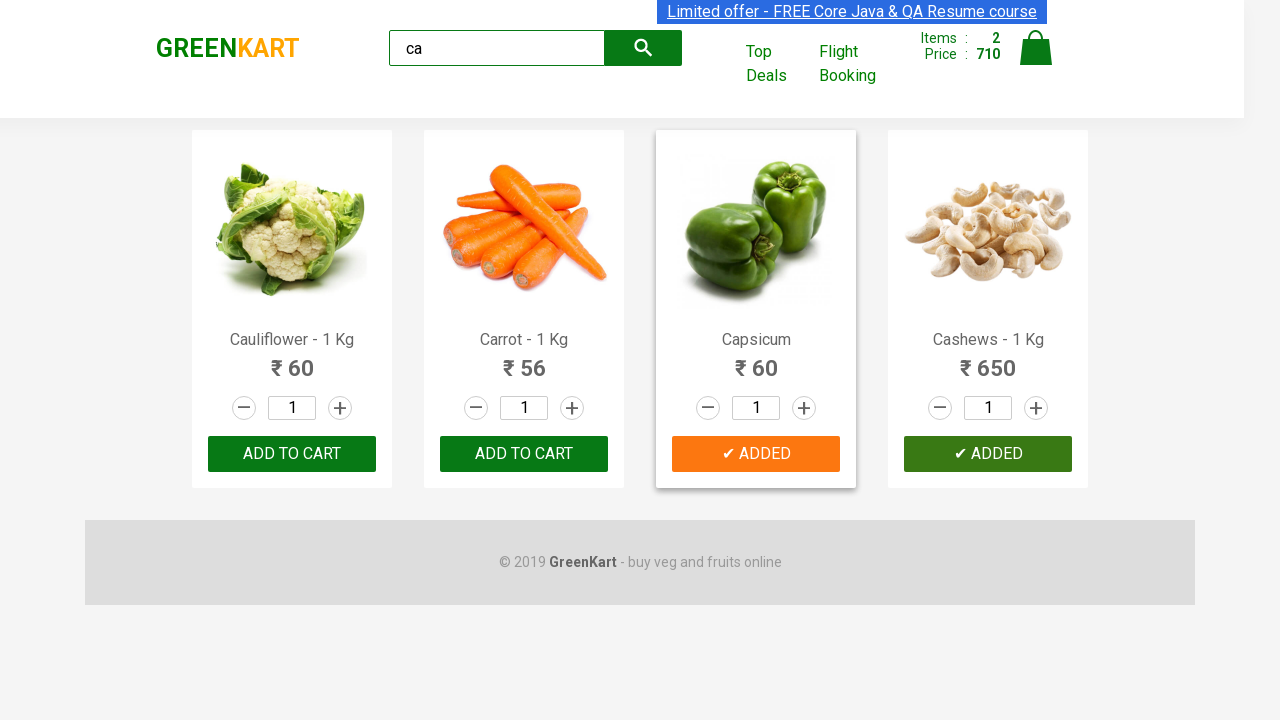

Verified brand text is 'GREENKART'
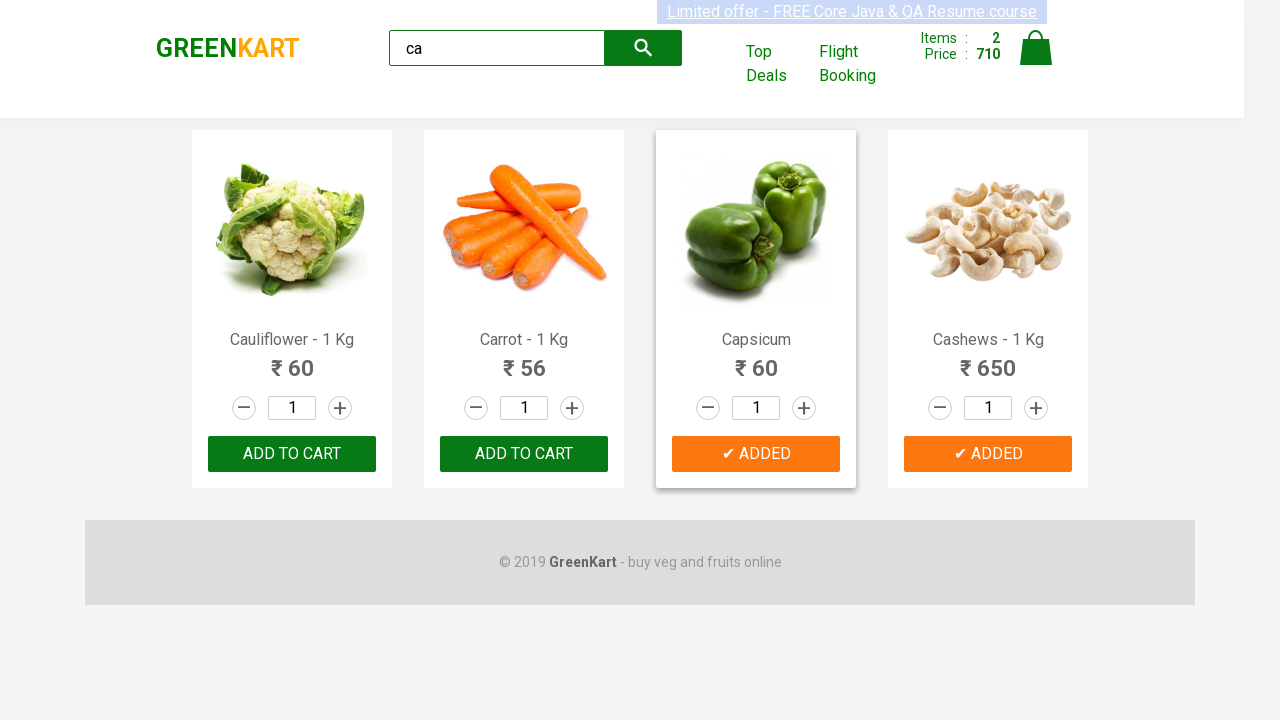

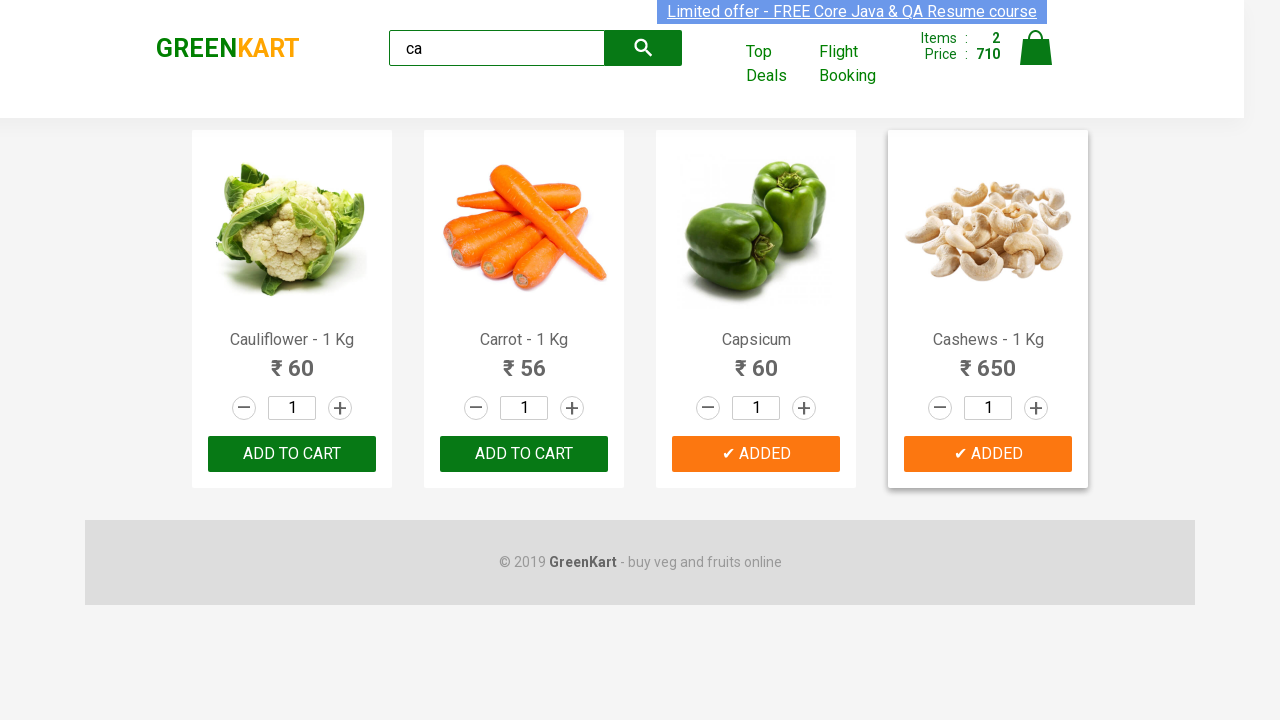